Tests checkbox functionality on a travel booking form by checking the senior citizen discount checkbox and verifying its state

Starting URL: https://rahulshettyacademy.com/dropdownsPractise/

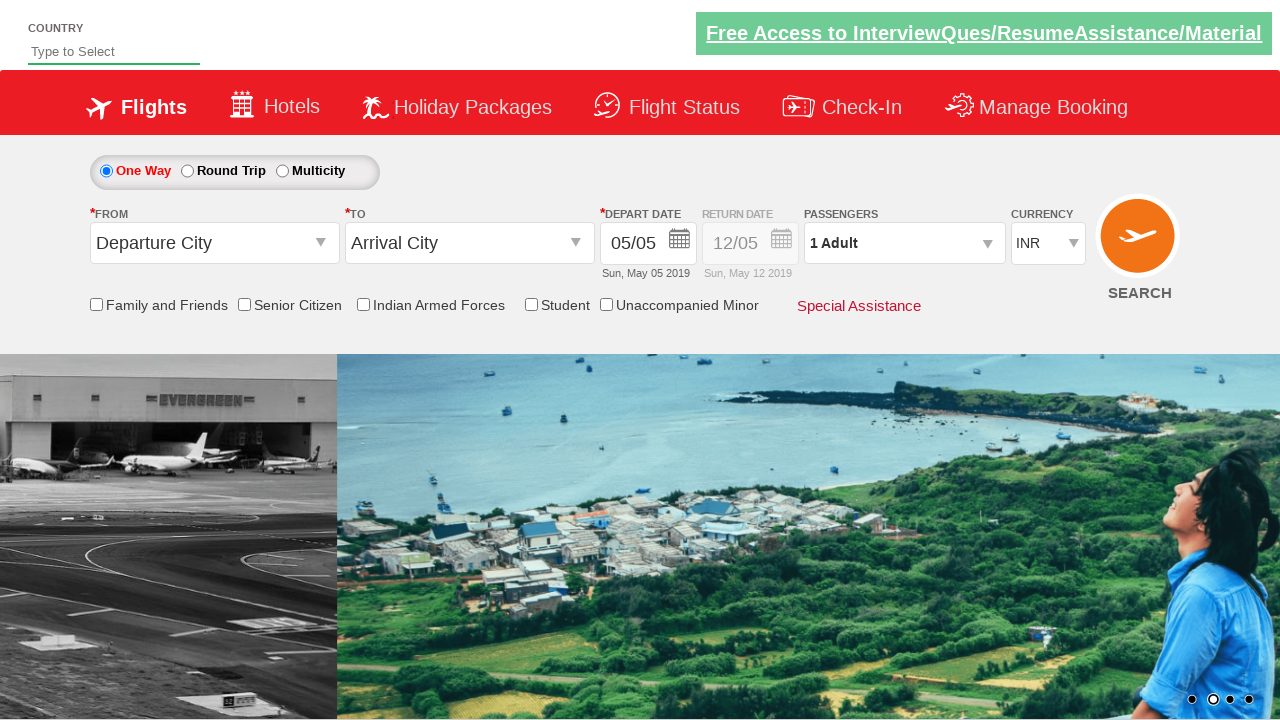

Checked initial state of senior citizen discount checkbox
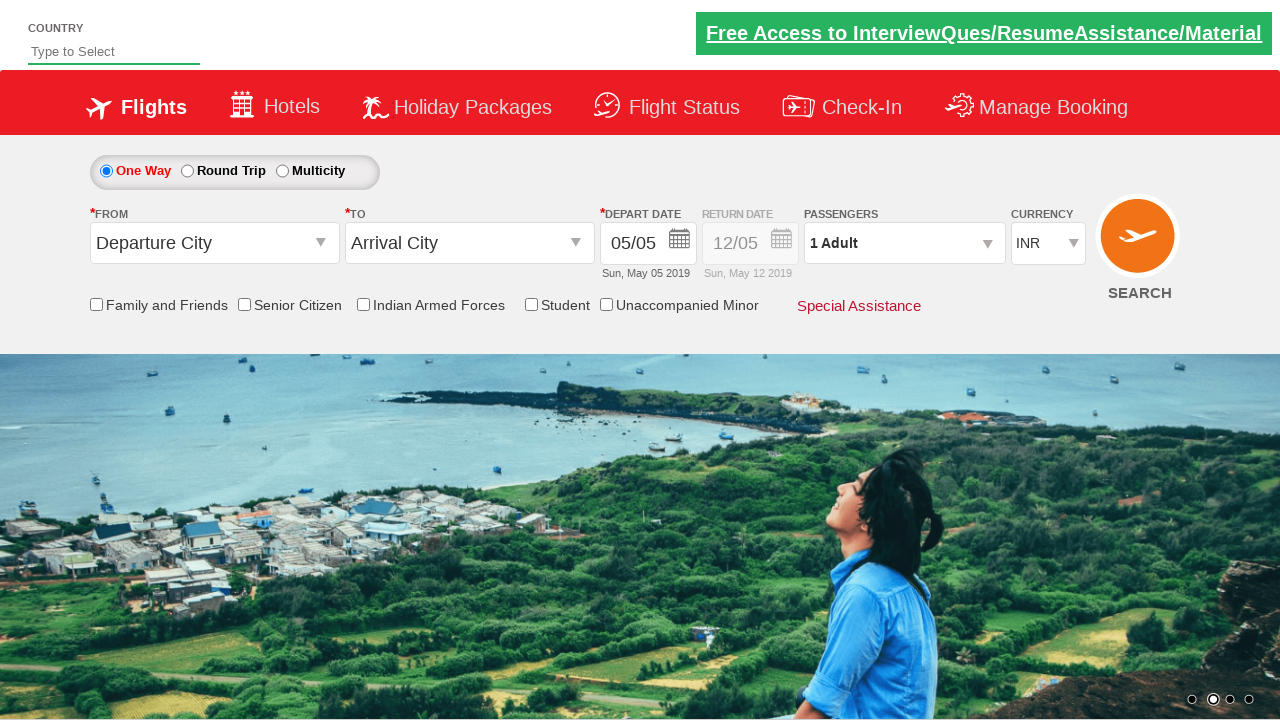

Clicked senior citizen discount checkbox at (244, 304) on input[id='ctl00_mainContent_chk_SeniorCitizenDiscount']
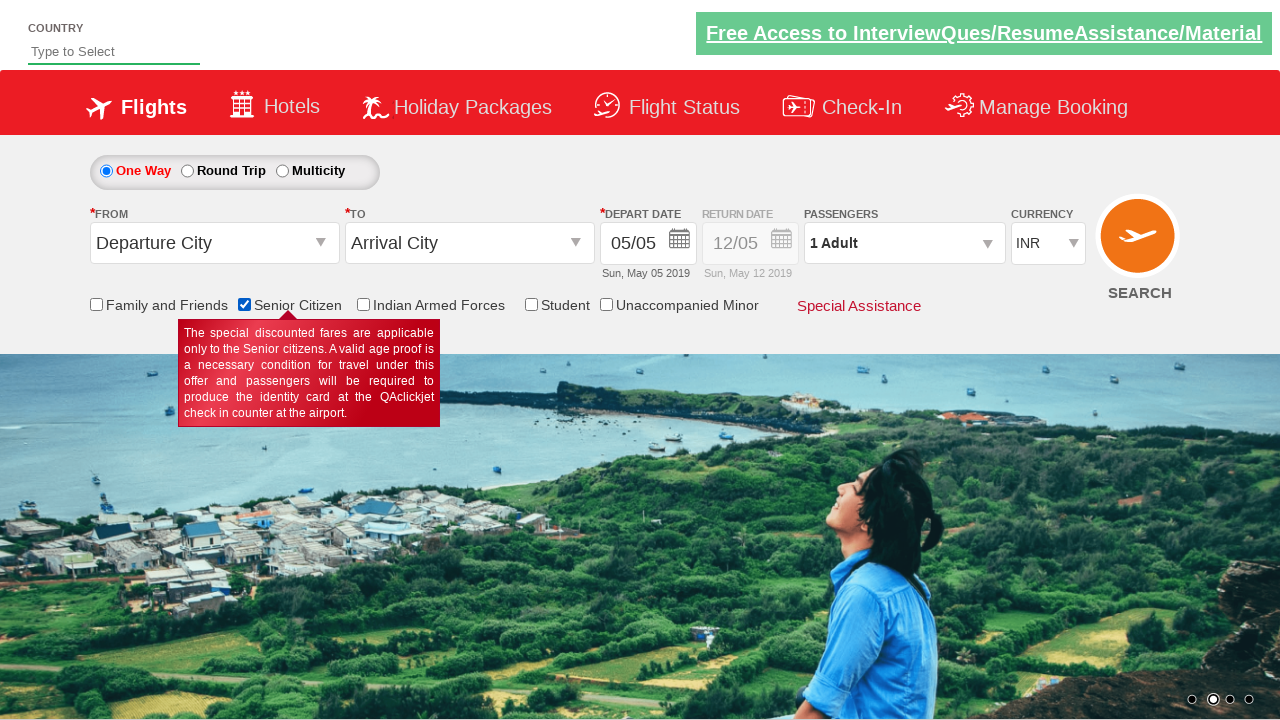

Verified checkbox is now checked after click
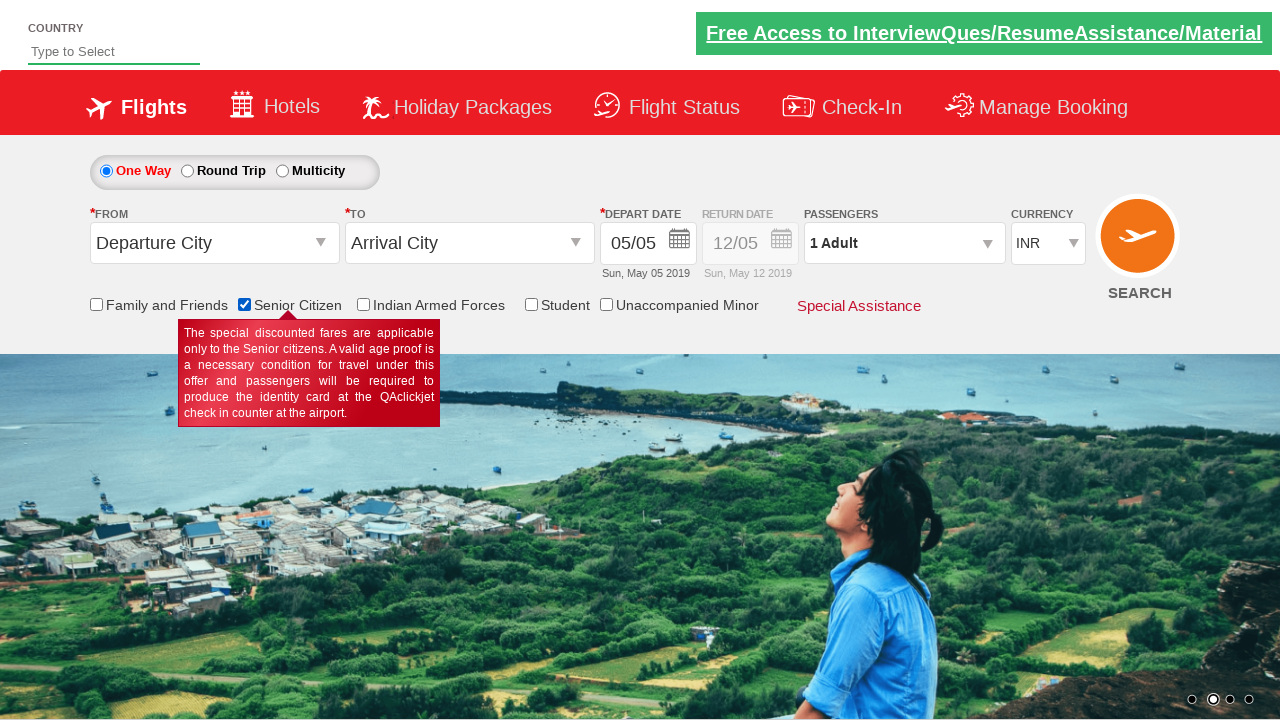

Counted total checkboxes on page: 6
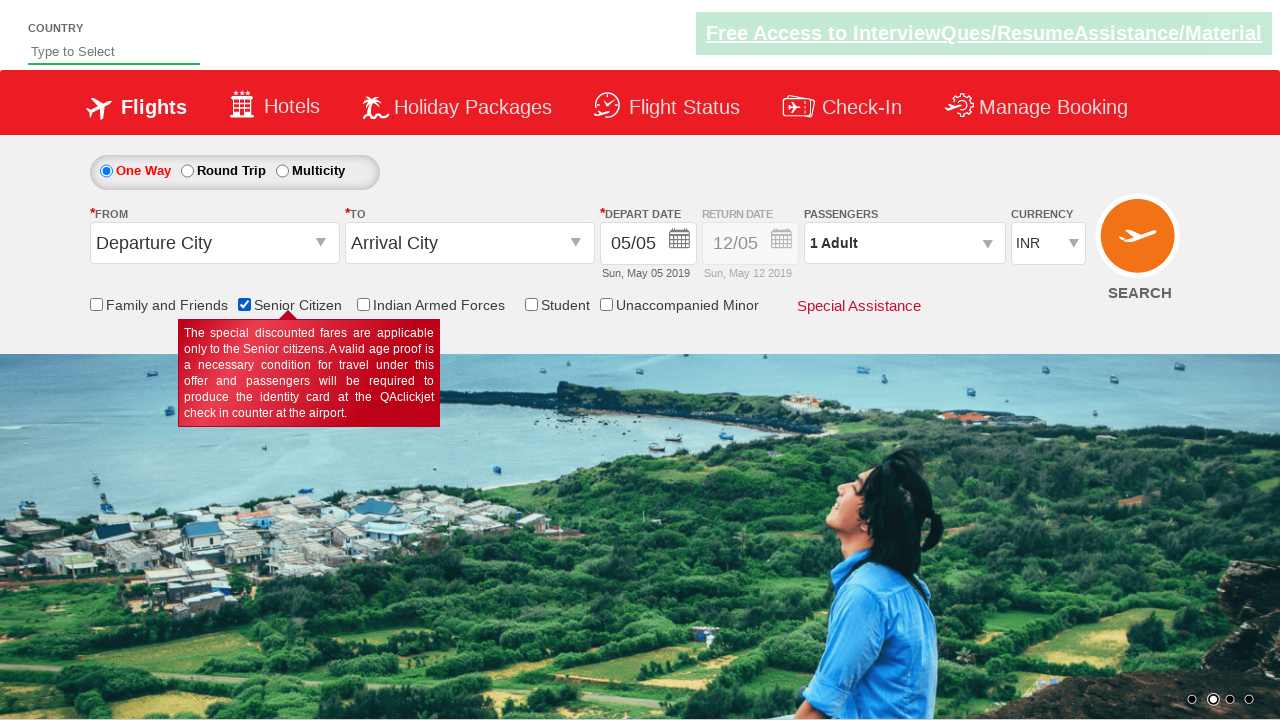

Retrieved passenger info text: 1 Adult
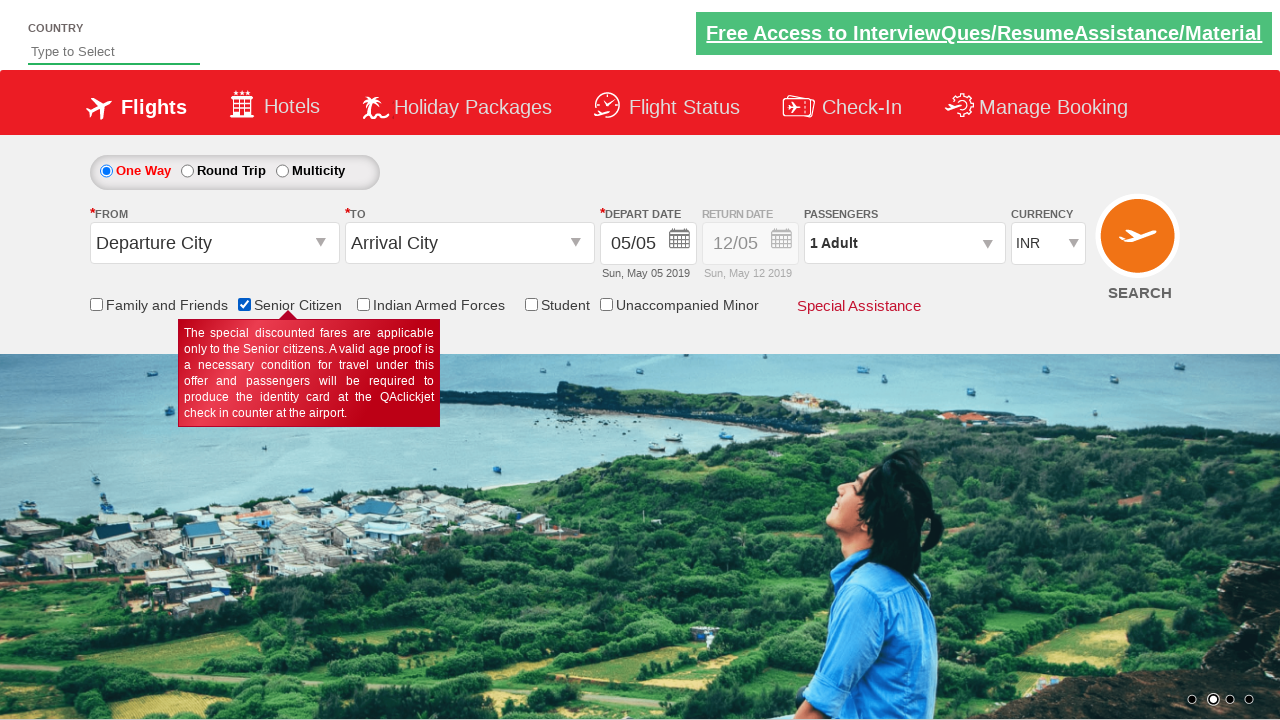

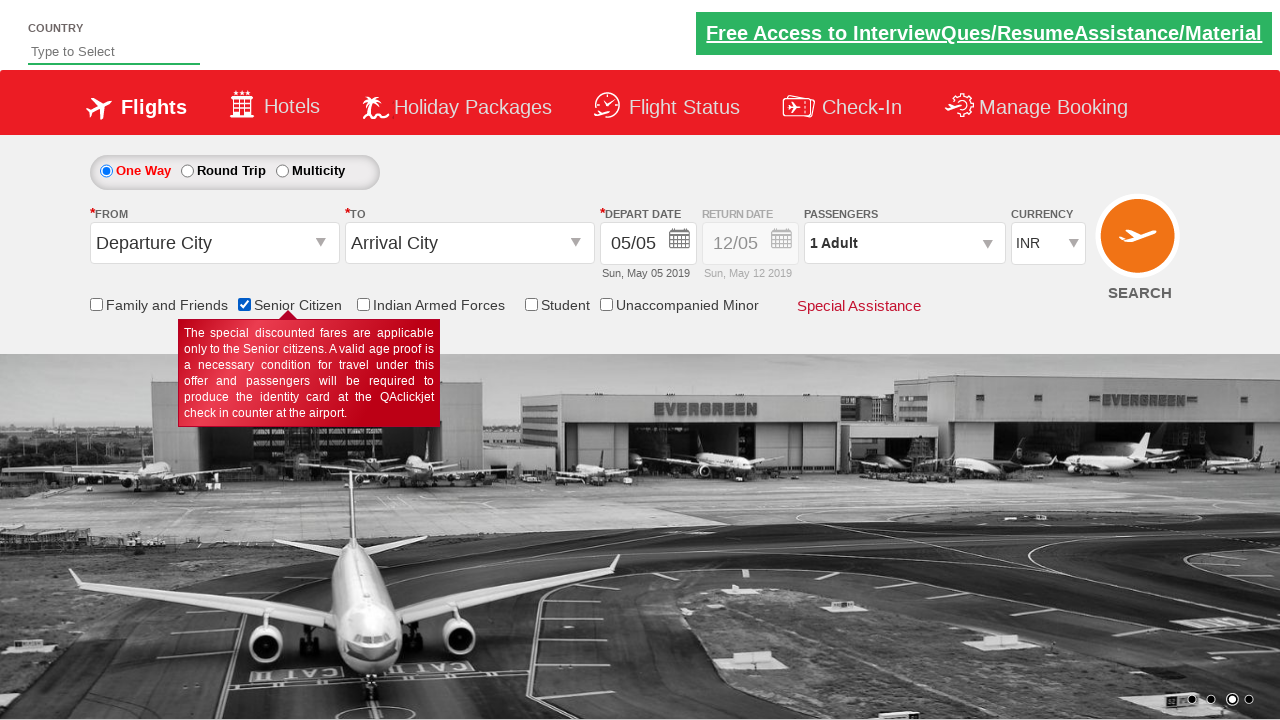